Tests the datepicker functionality by entering a date value and pressing Enter to confirm the selection

Starting URL: https://formy-project.herokuapp.com/datepicker

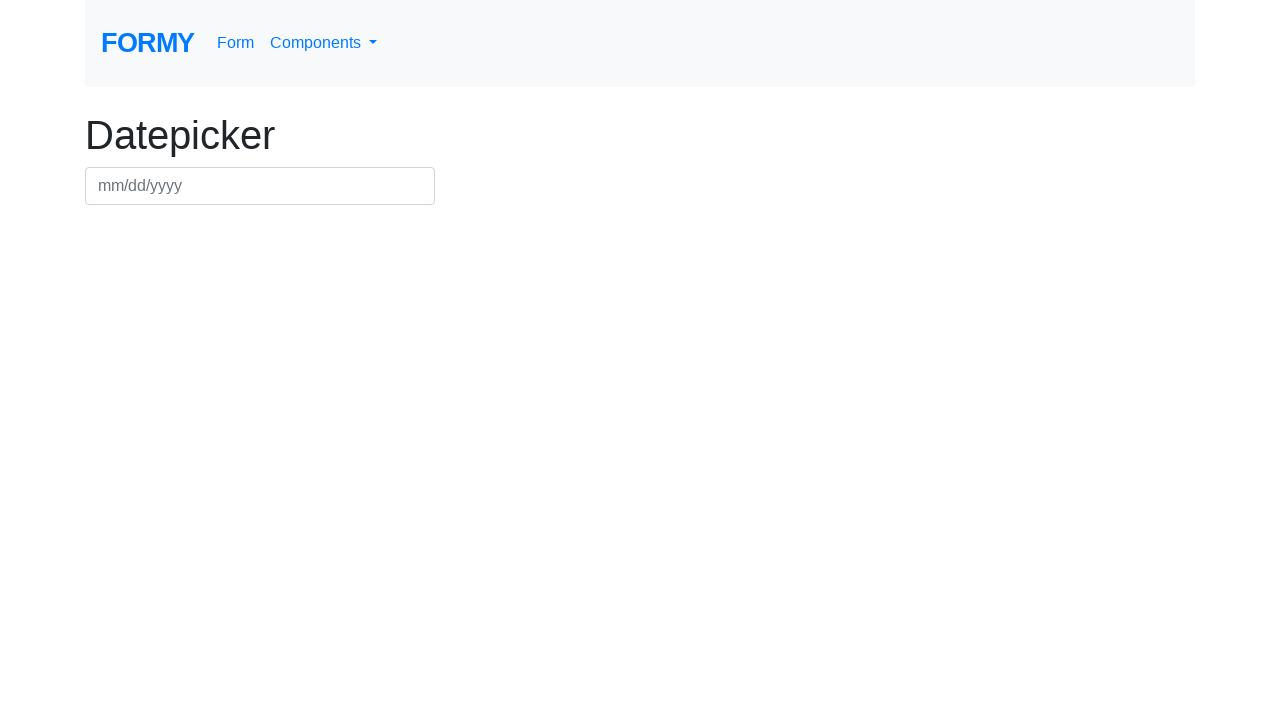

Filled datepicker field with date 07/15/2024 on #datepicker
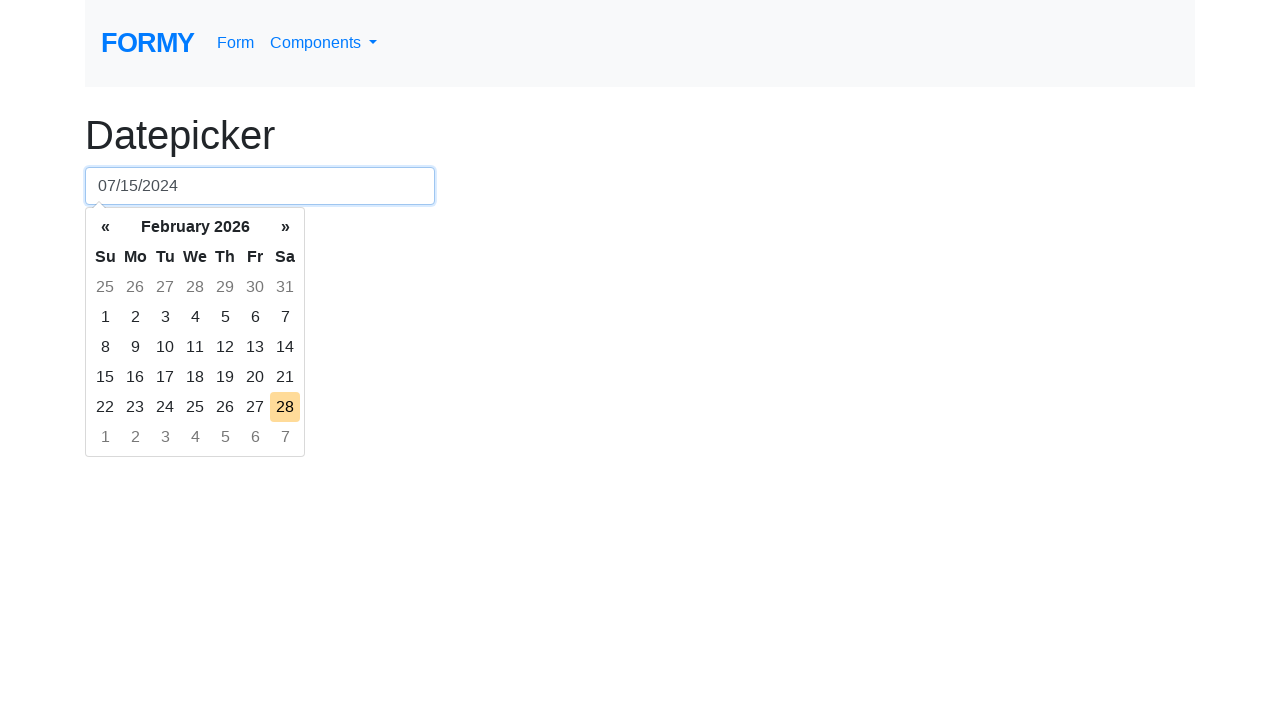

Pressed Enter to confirm date selection on #datepicker
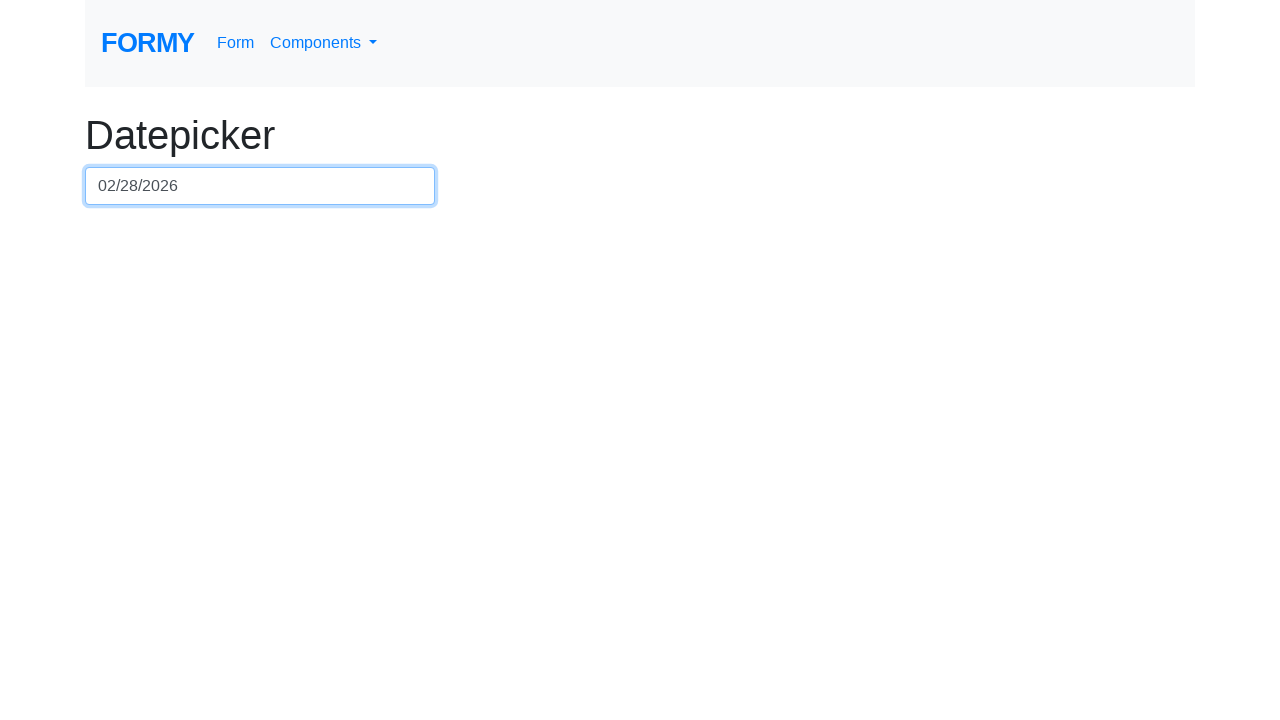

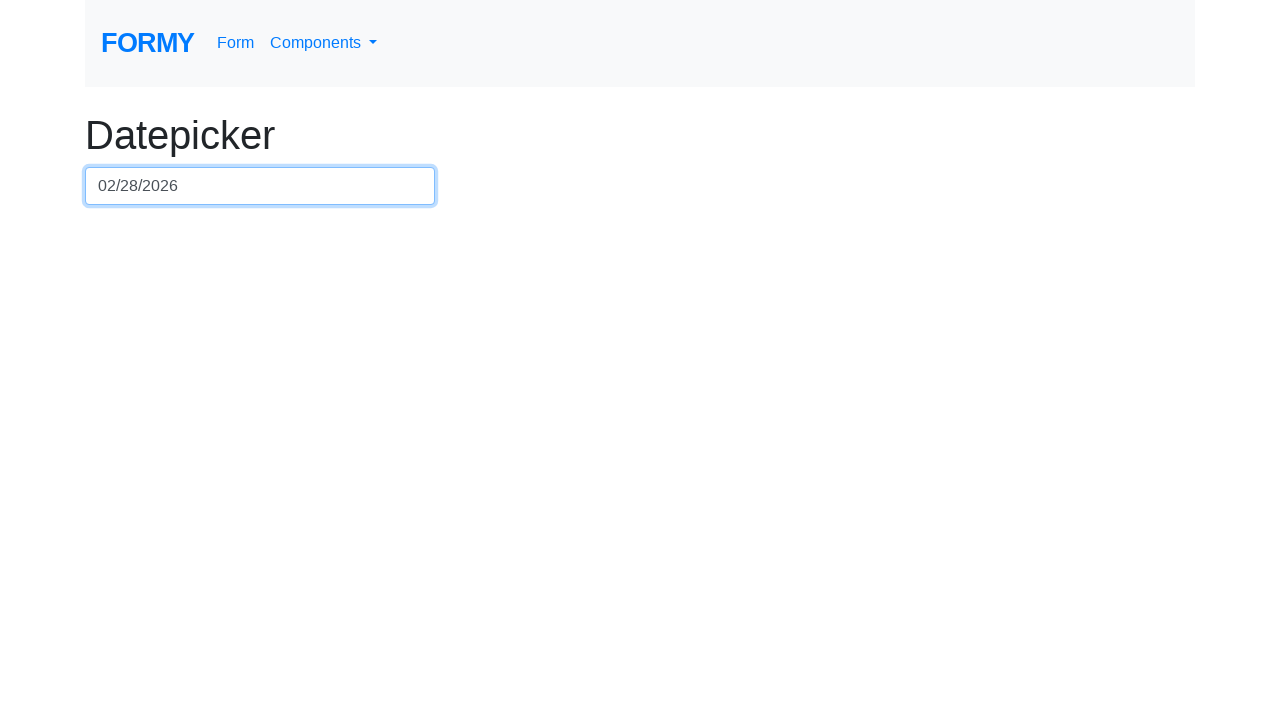